Tests double-click functionality by double-clicking a button and verifying the resulting message is displayed.

Starting URL: https://automationfc.github.io/basic-form/index.html

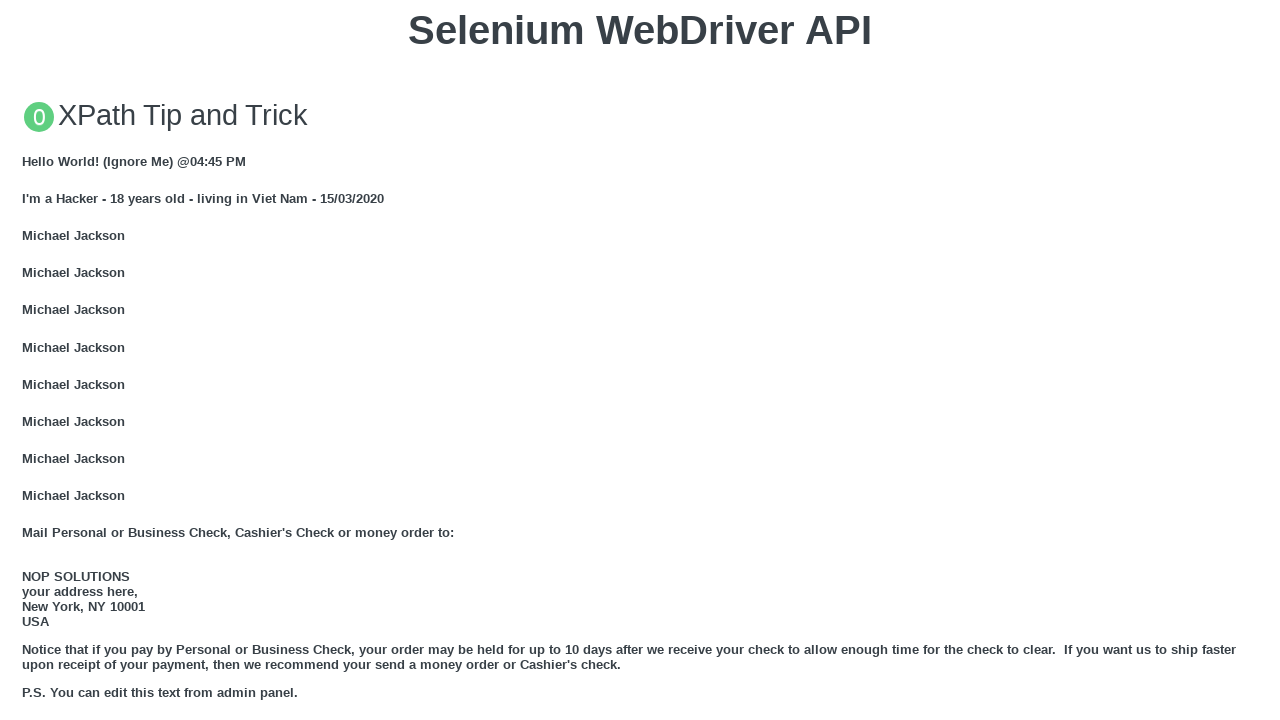

Navigated to basic form page
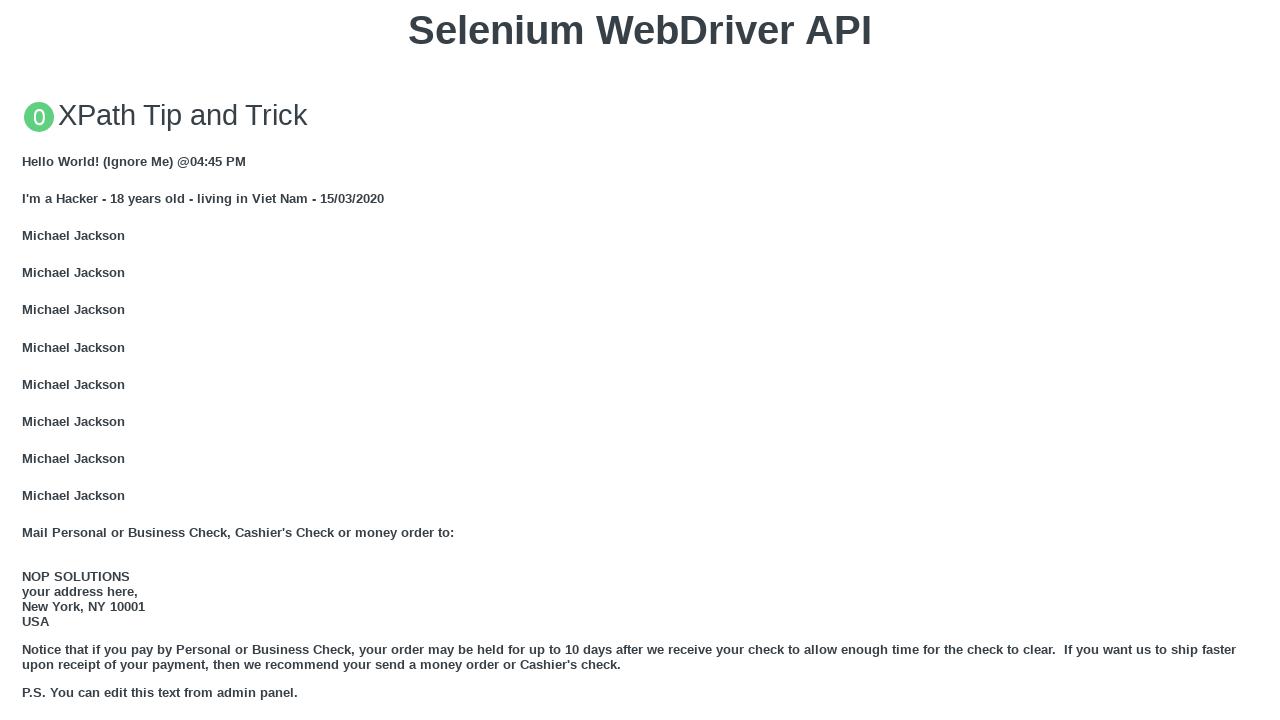

Double-clicked the 'Double click me' button at (640, 361) on button:has-text('Double click me')
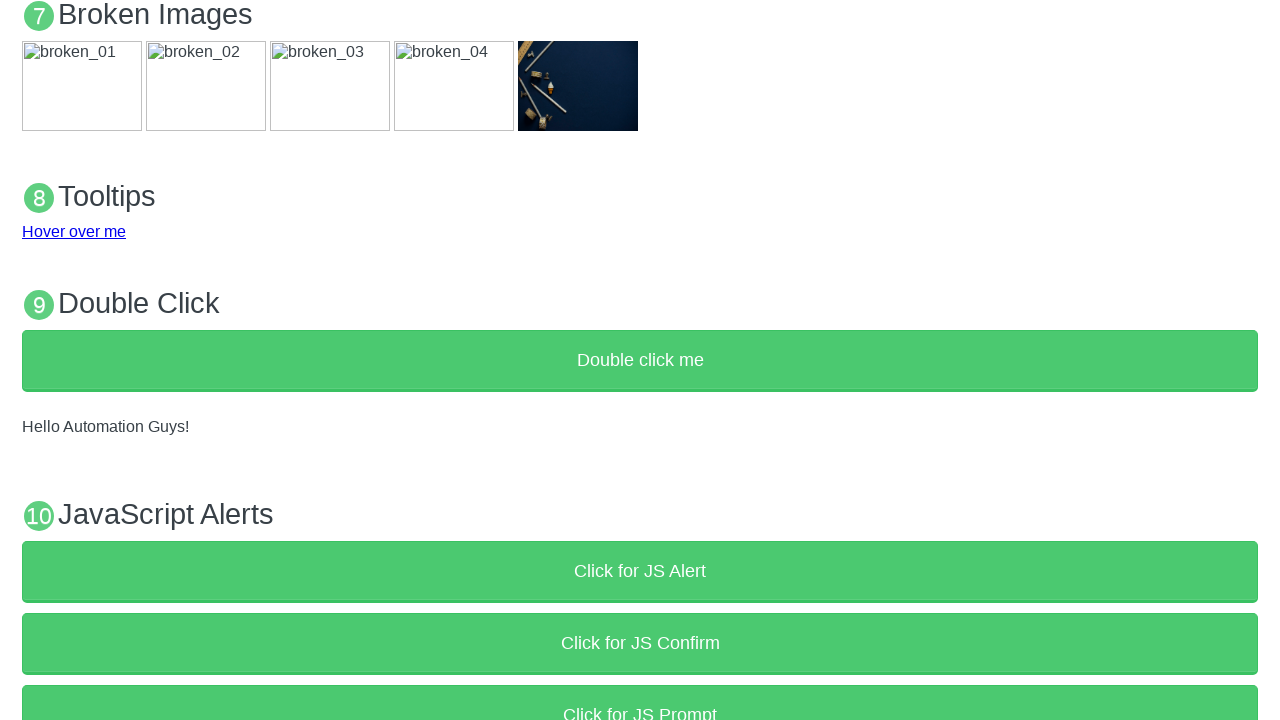

Verified that 'Hello Automation Guys!' message is displayed
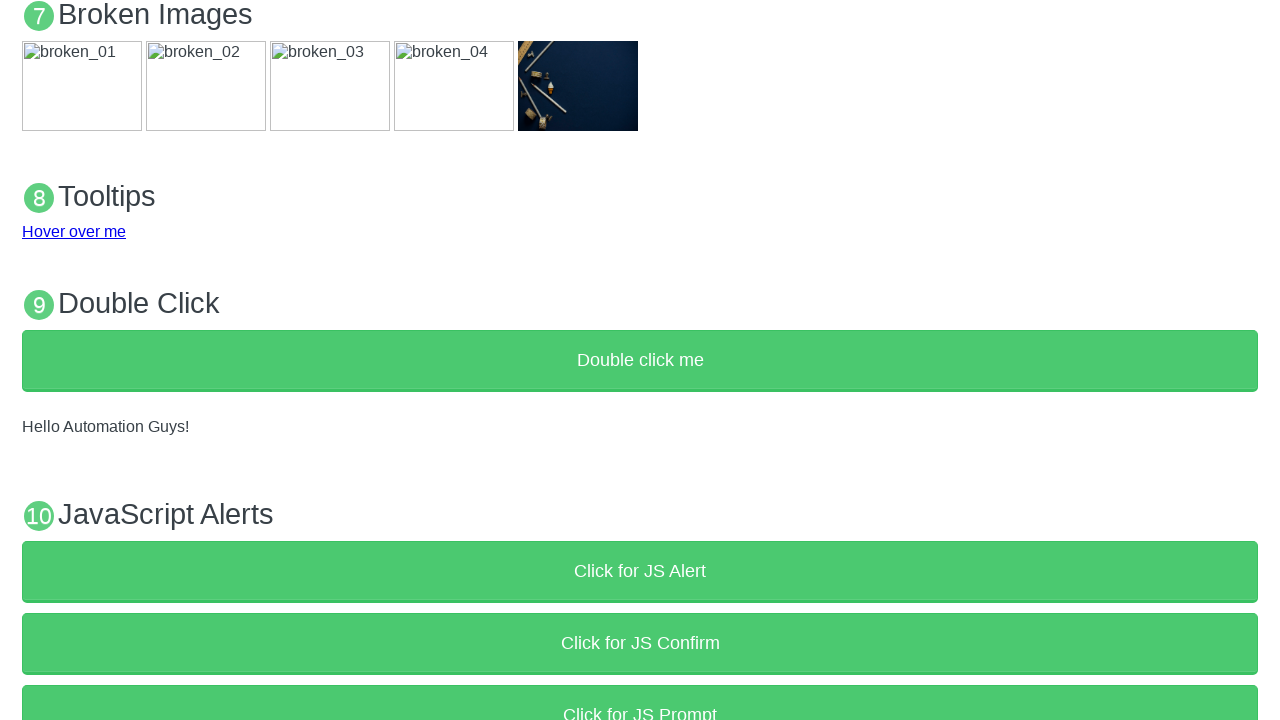

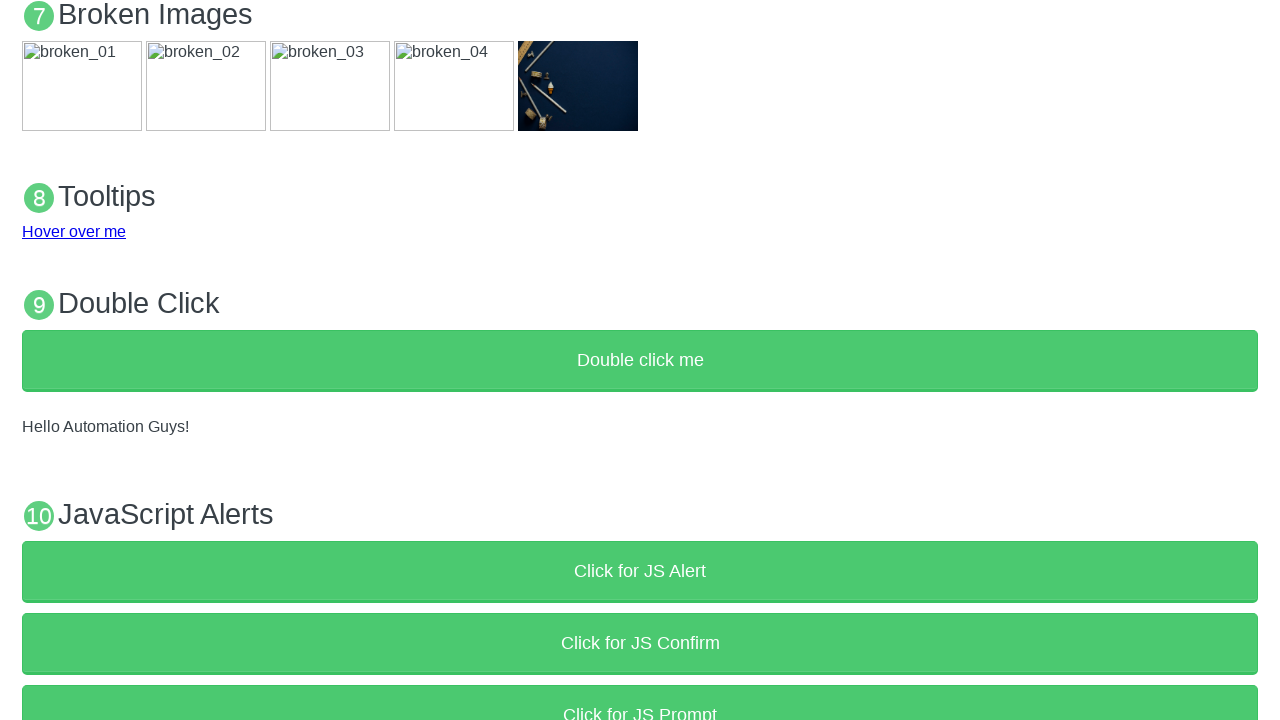